Tests dynamic controls functionality by checking if a text input is enabled, clicking a toggle button to enable it, and then typing text into the enabled input field.

Starting URL: https://training-support.net/webelements/dynamic-controls

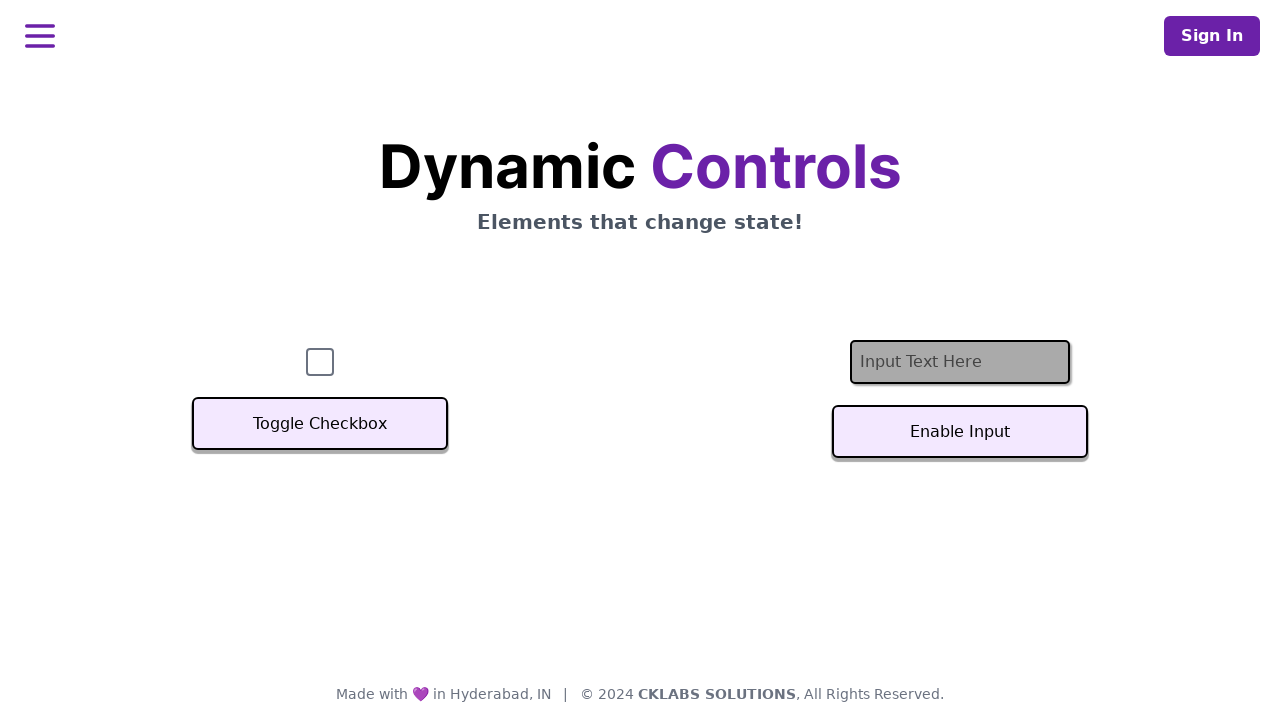

Located the text input element
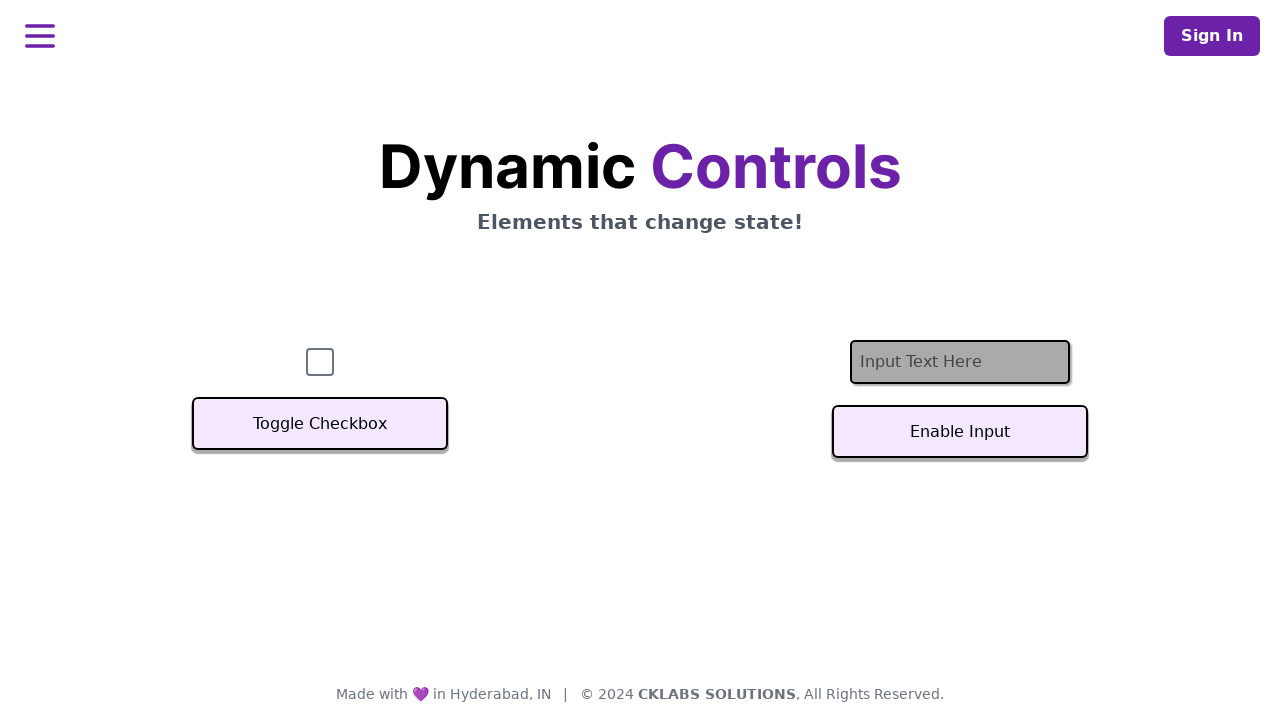

Clicked the toggle button to enable text input at (960, 432) on #textInputButton
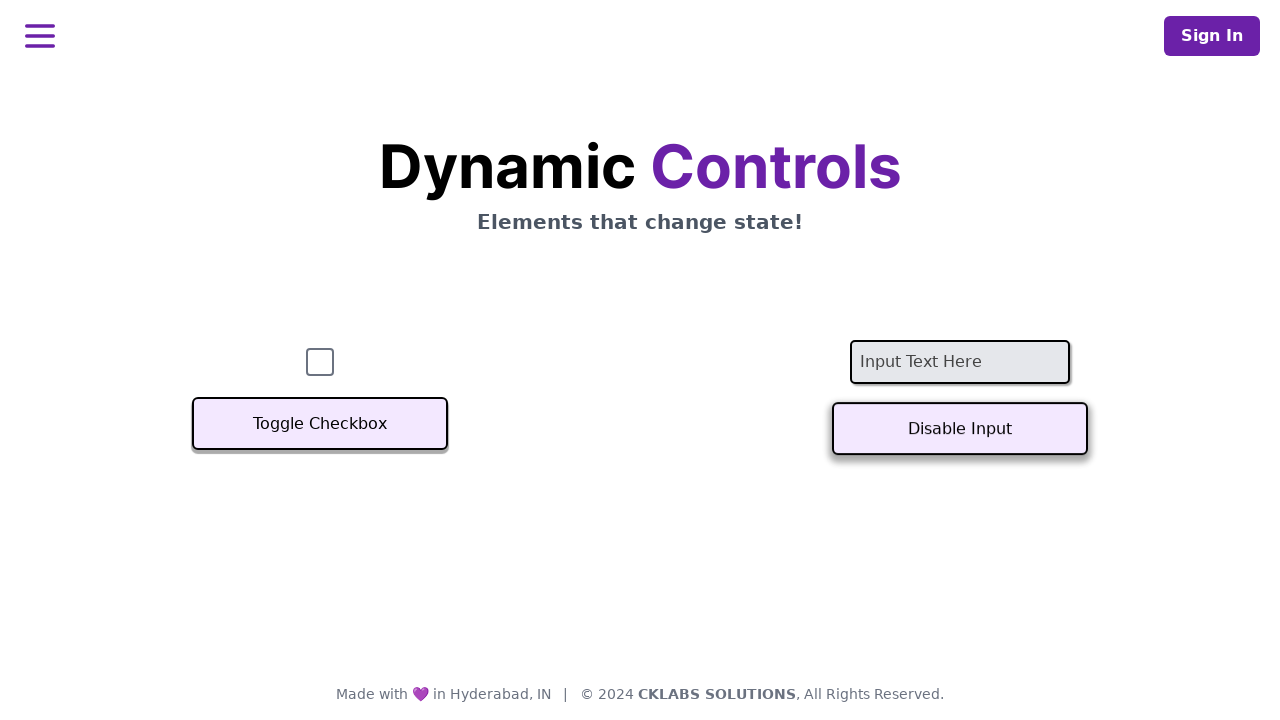

Verified that text input field is now enabled
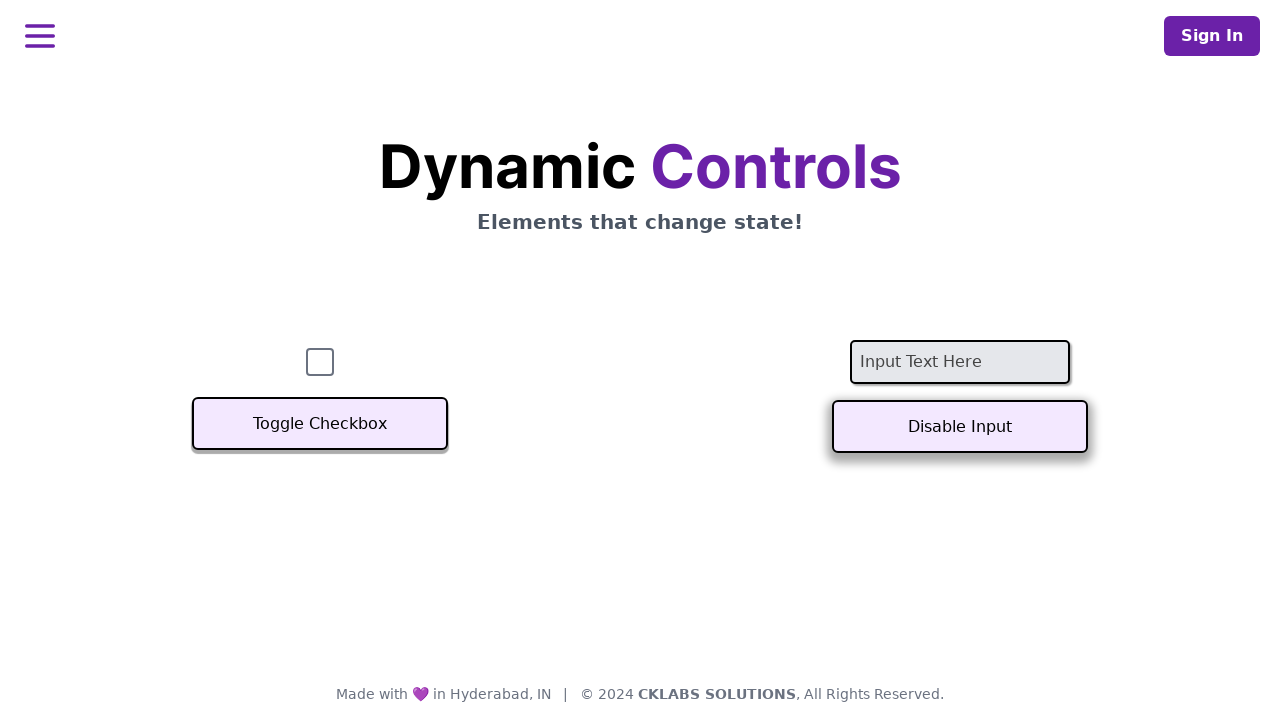

Typed 'Example text' into the enabled text input field on #textInput
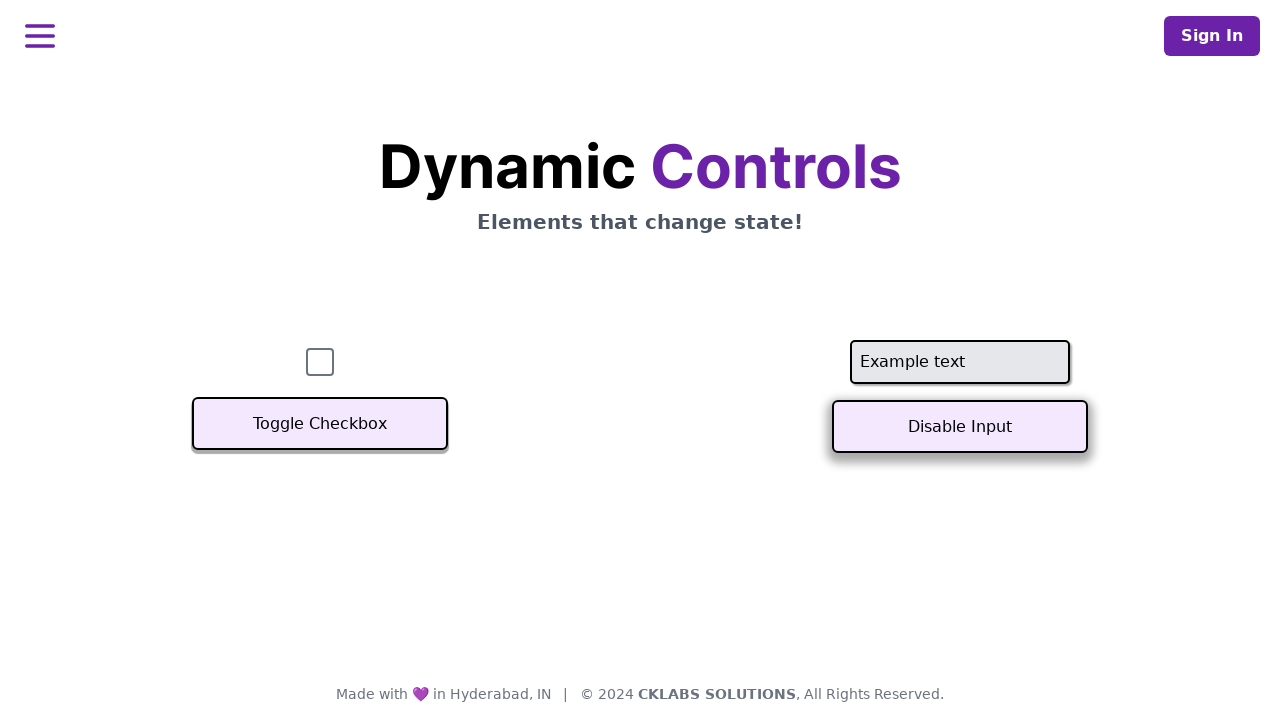

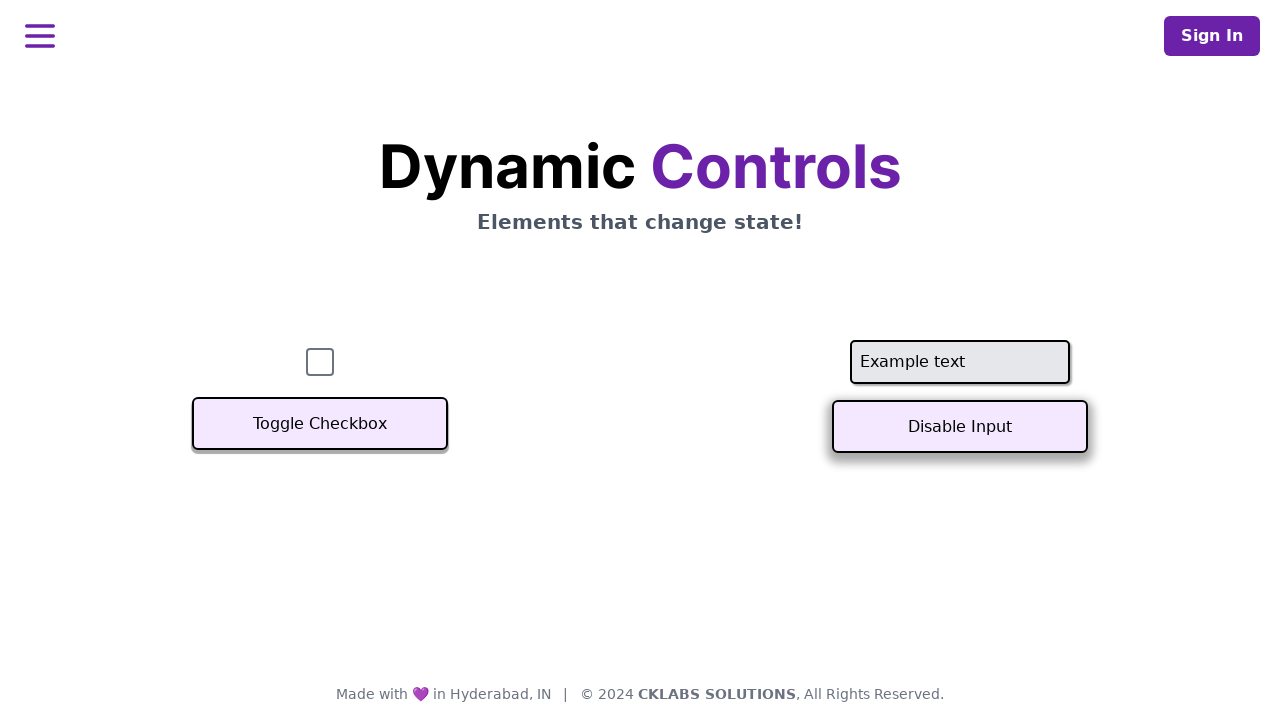